Tests the checkboxes page by clicking the first checkbox to select it and verifying it becomes selected.

Starting URL: https://the-internet.herokuapp.com/checkboxes

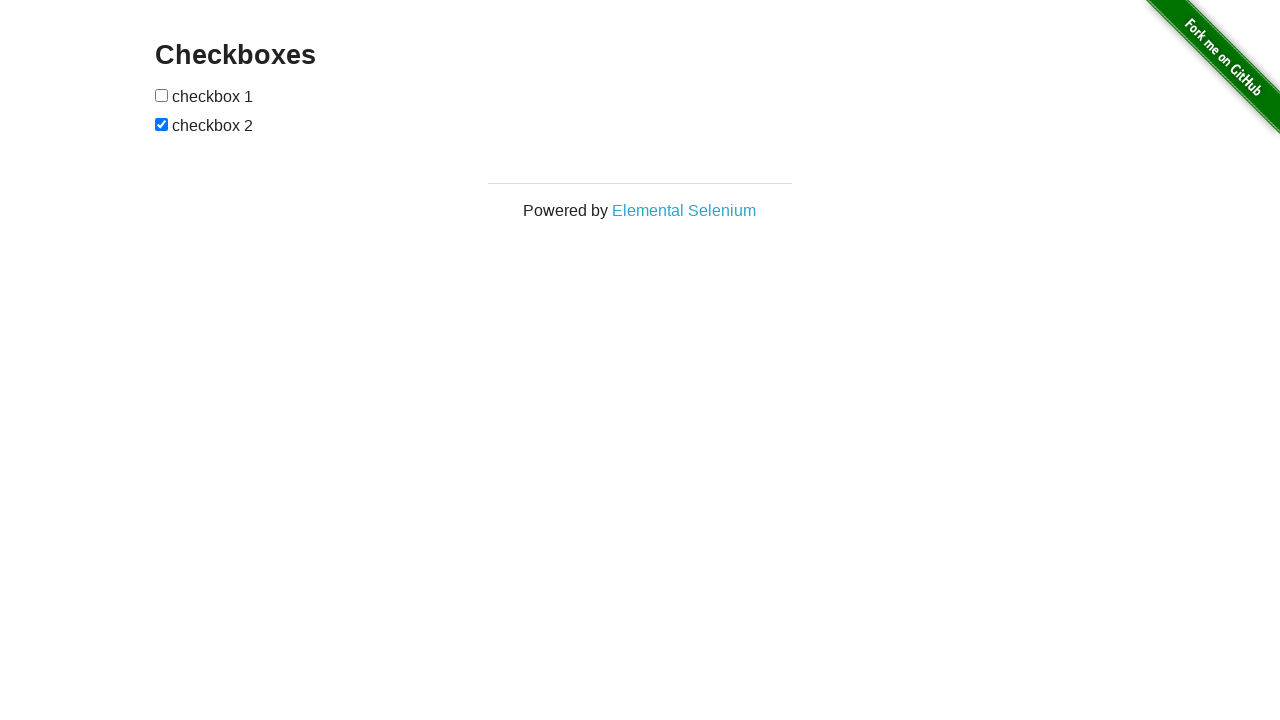

Clicked the first checkbox to select it at (162, 95) on input[type='checkbox']:nth-of-type(1)
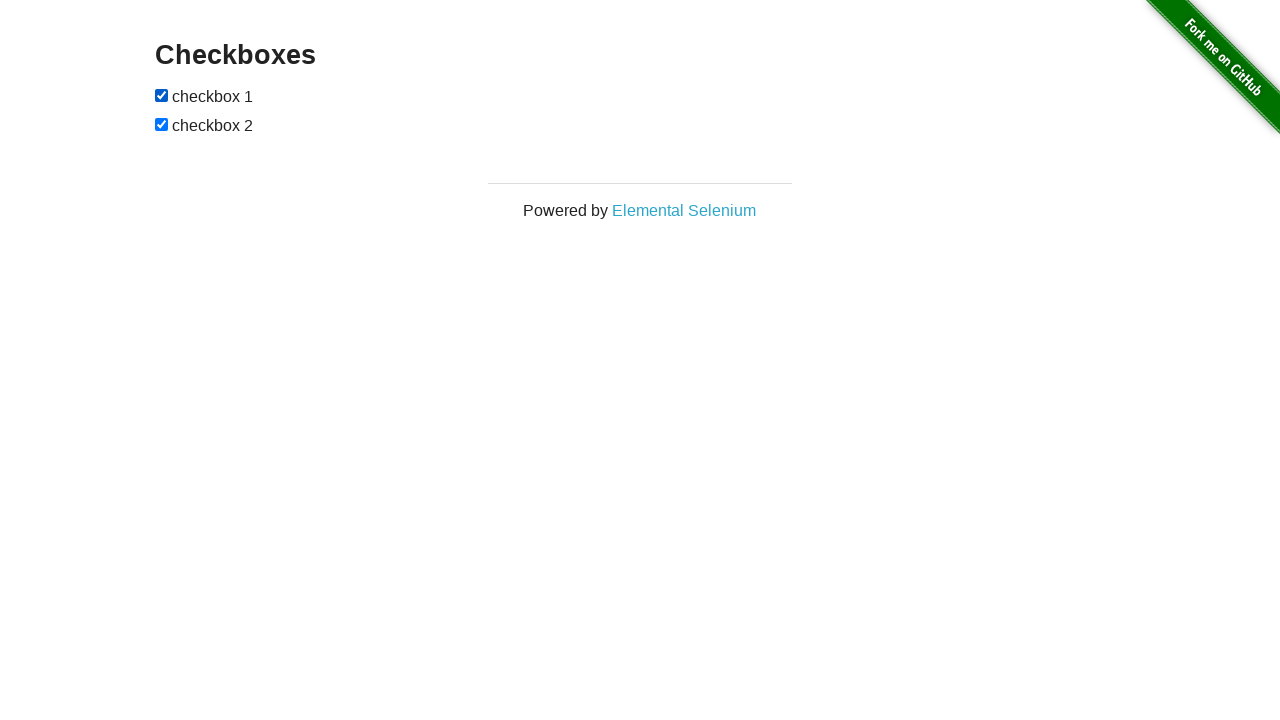

Verified that the first checkbox is now selected
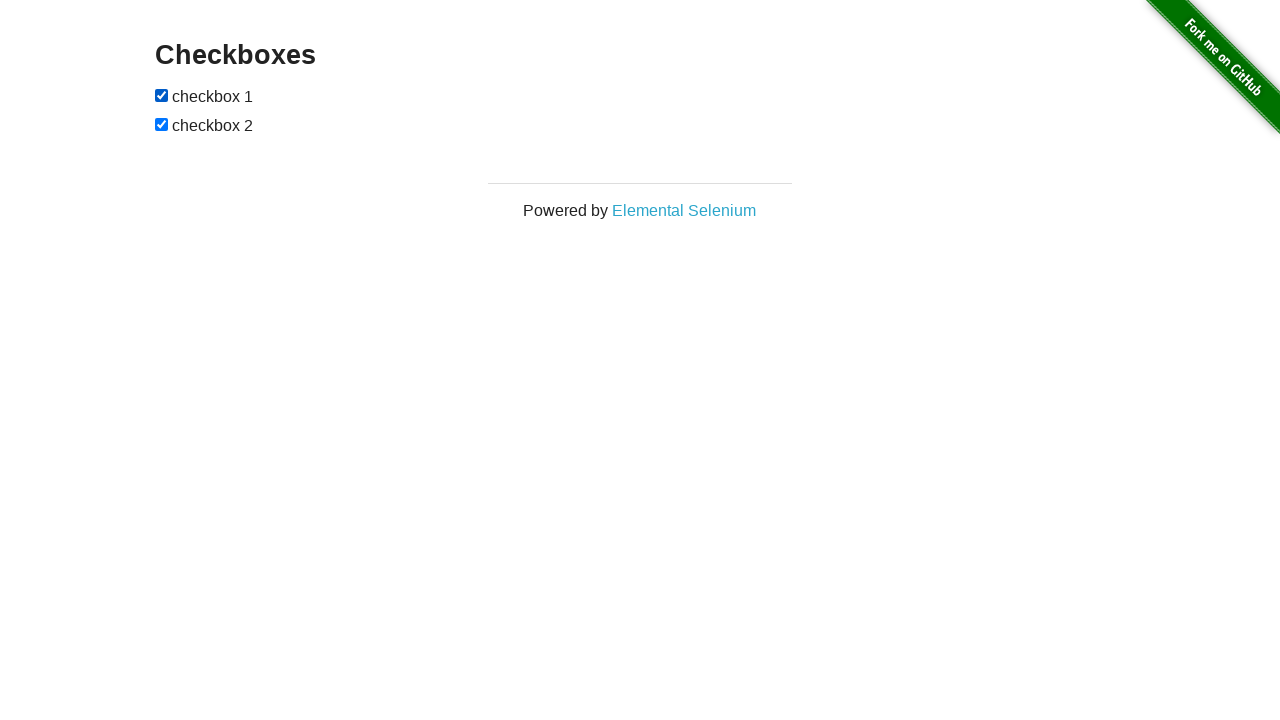

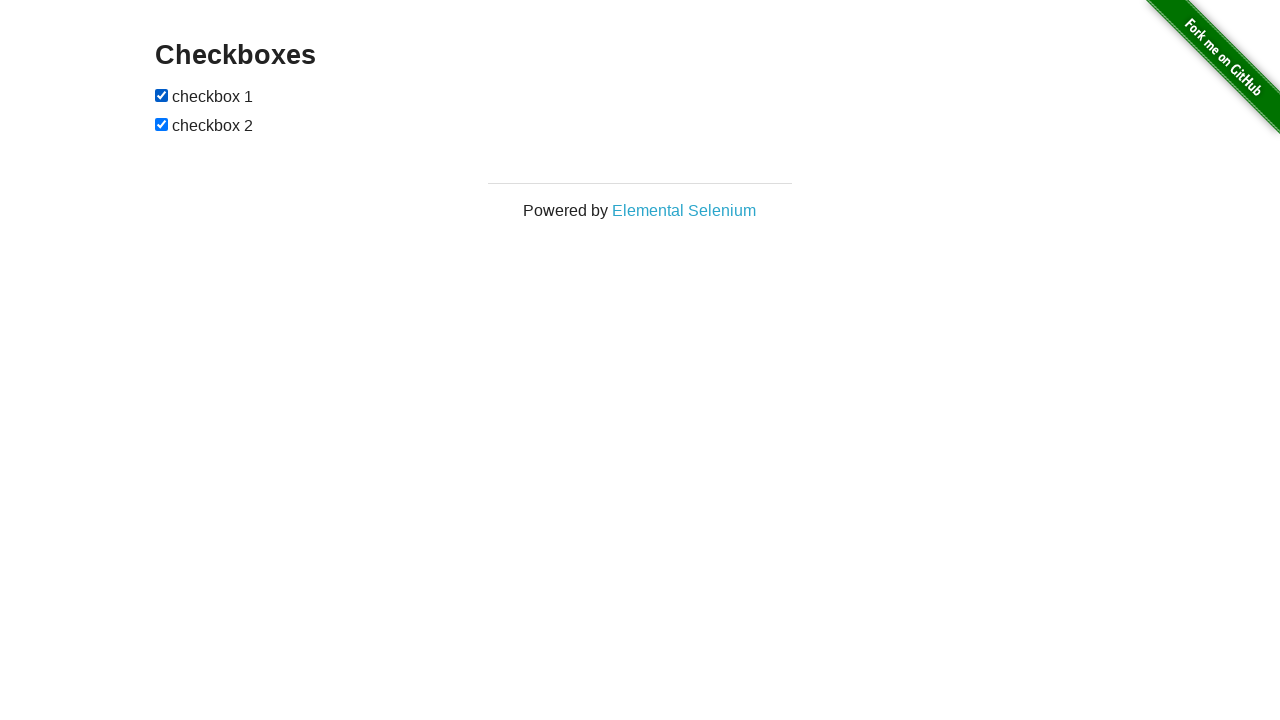